Navigates to the DemoQA broken links page and verifies that anchor elements are present on the page

Starting URL: https://demoqa.com/broken

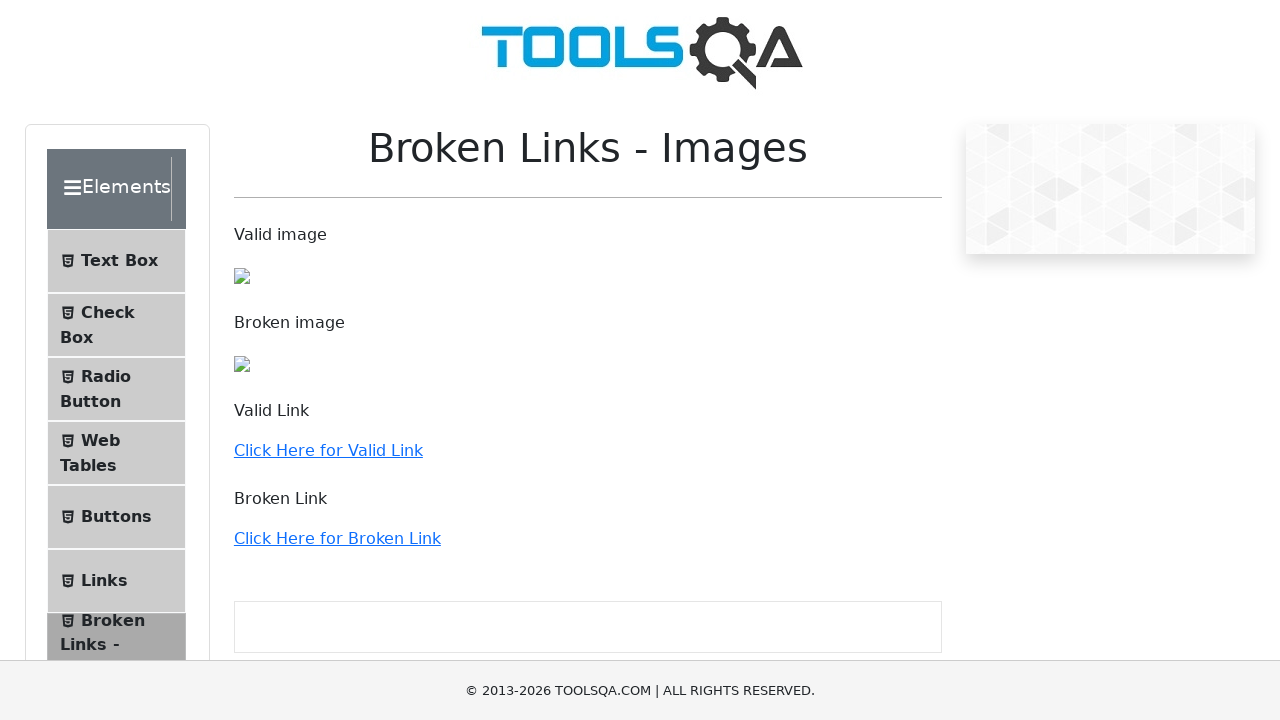

Navigated to DemoQA broken links page
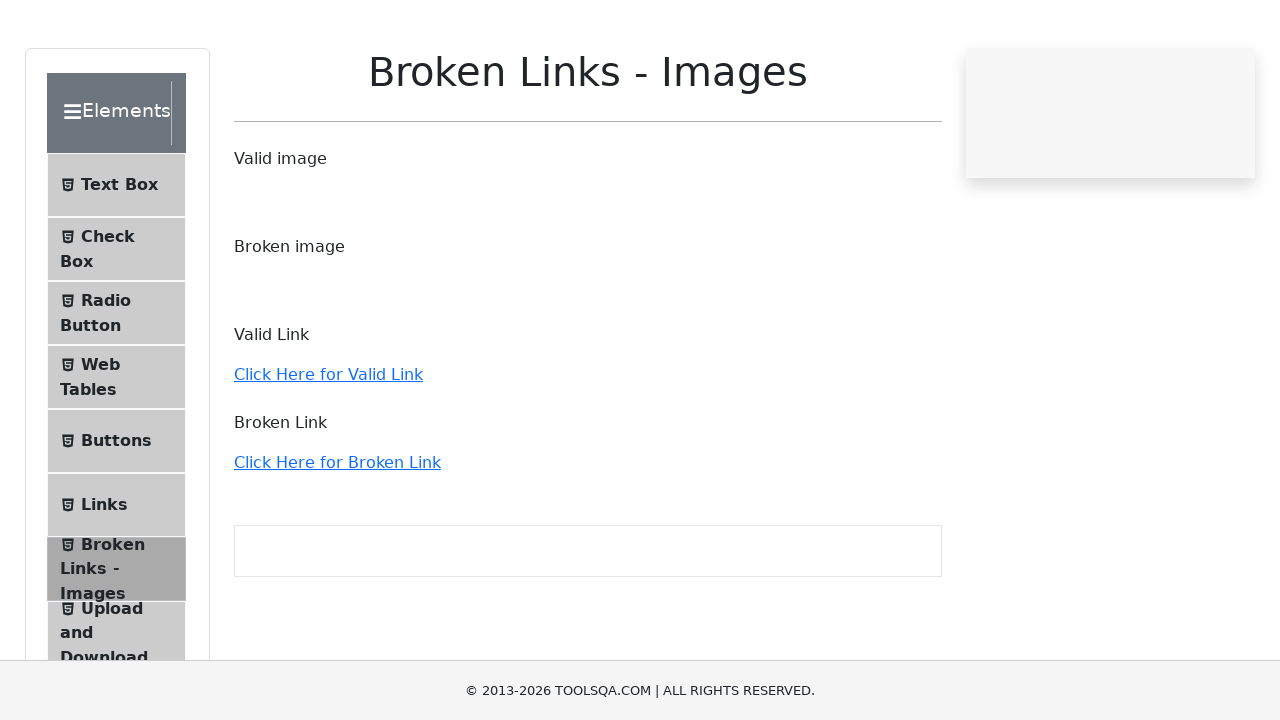

Anchor elements loaded on the page
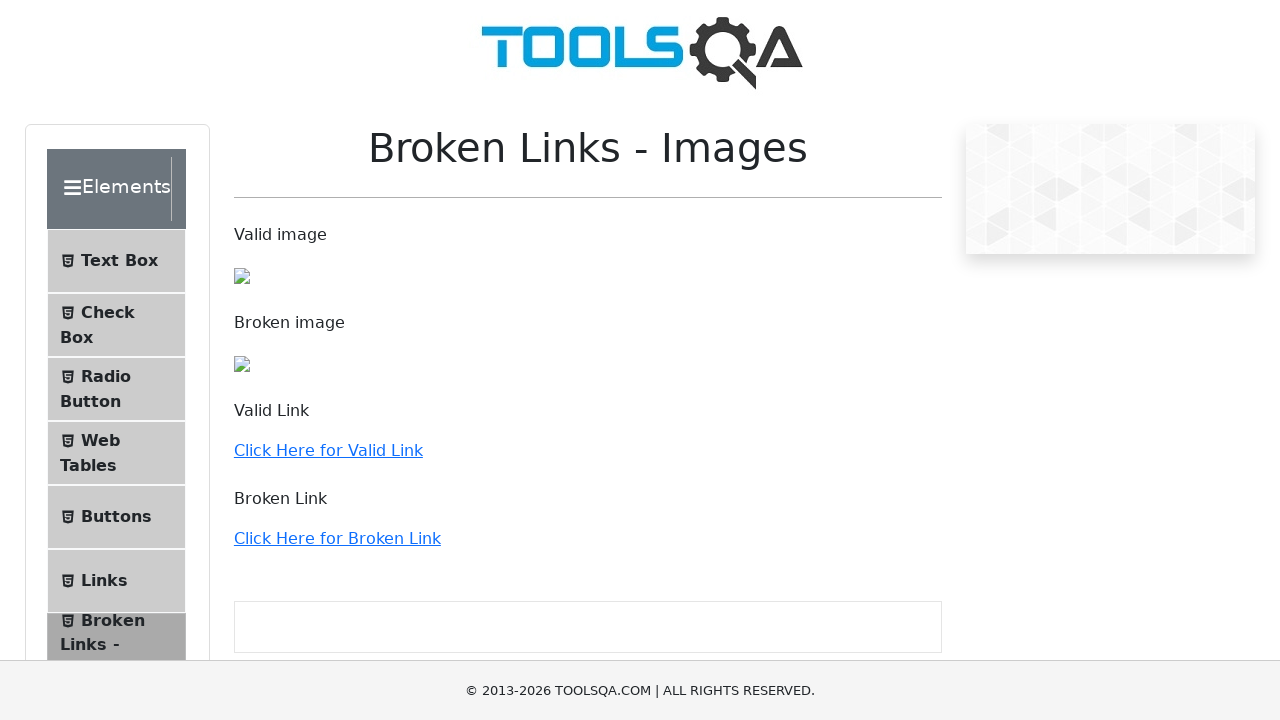

Found 36 anchor elements on the page
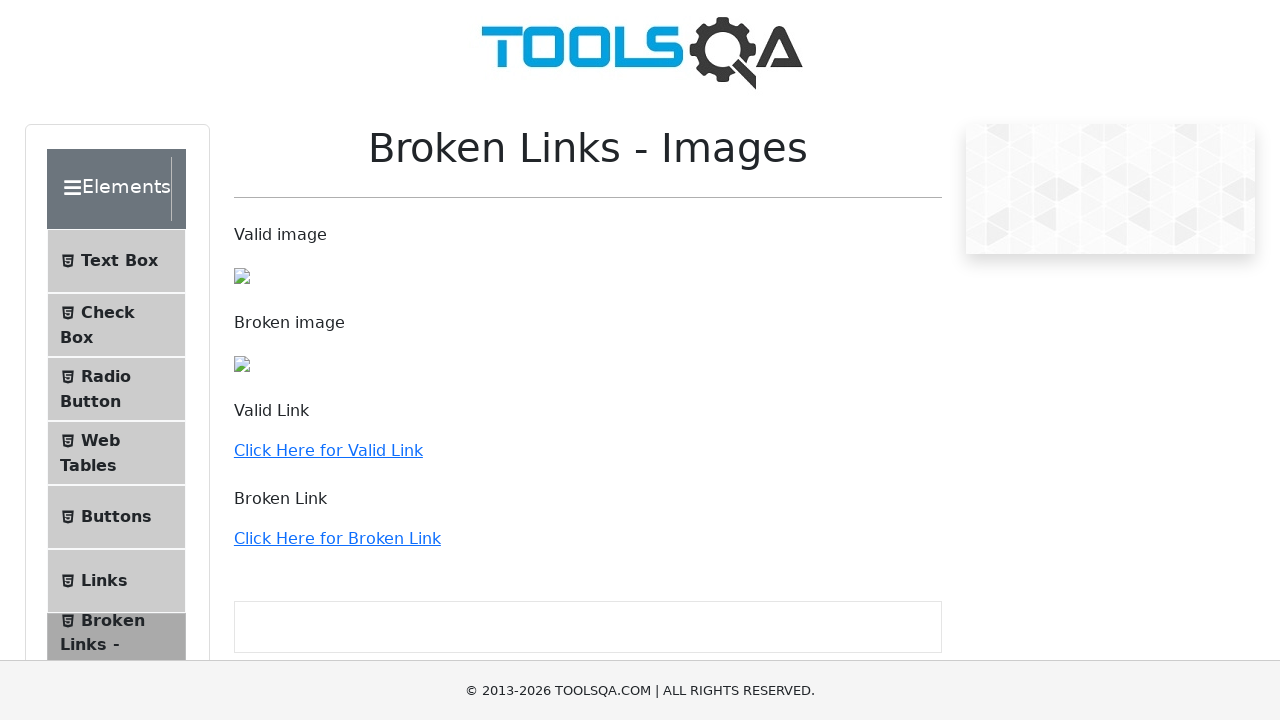

Assertion passed: anchor elements are present on the page
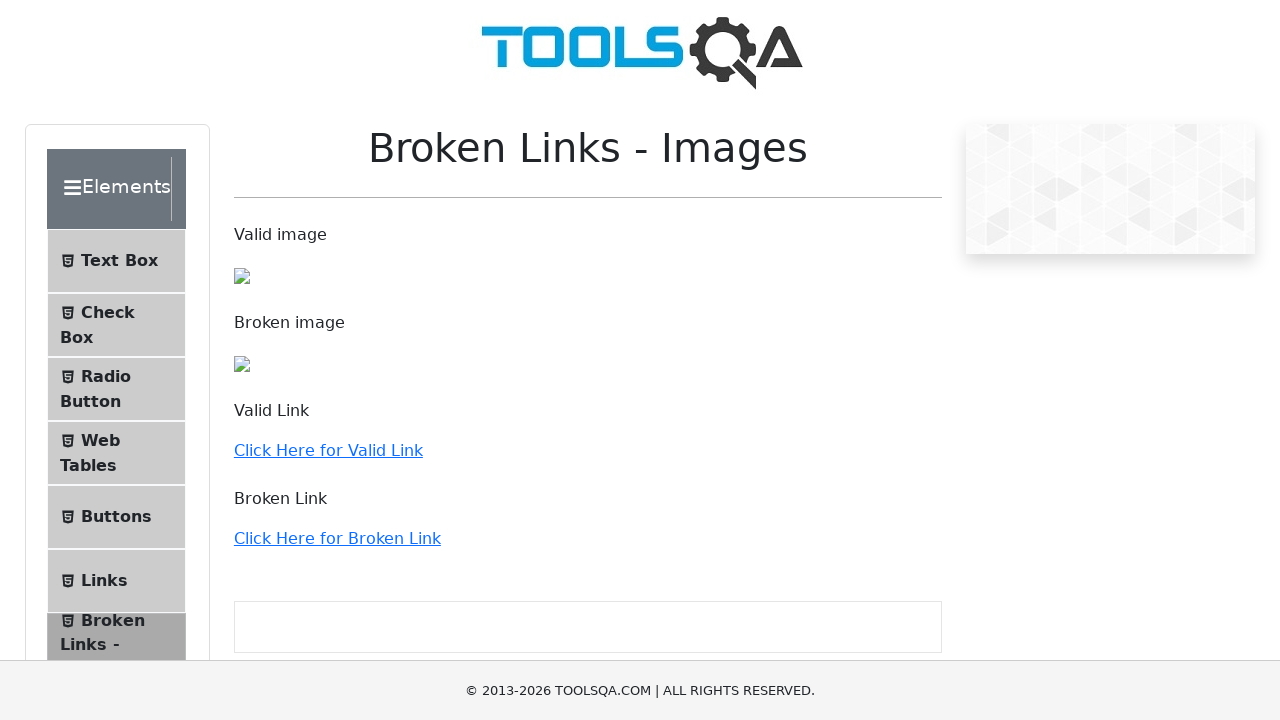

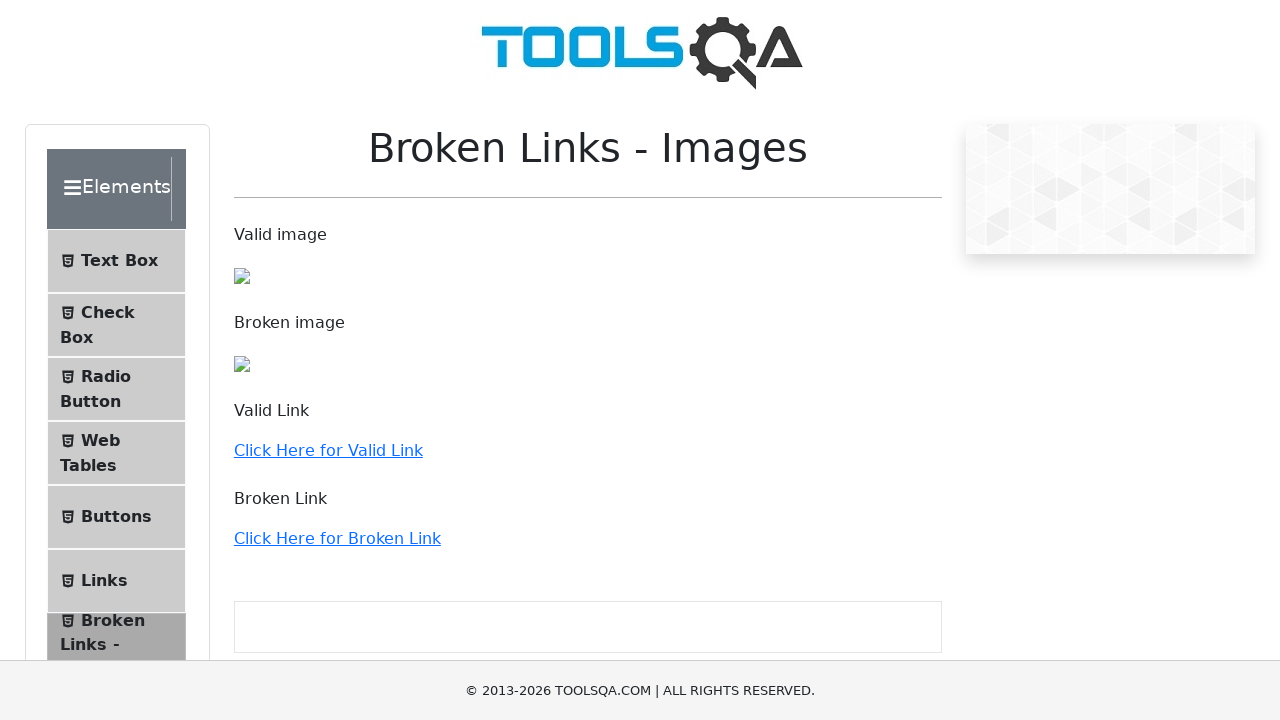